Tests an e-commerce shopping cart flow by selecting a category, adding products (brigadeiro and alfajor) to the cart, increasing quantity, and completing checkout, then verifying the success message.

Starting URL: https://shopcart-challenge.4all.com/

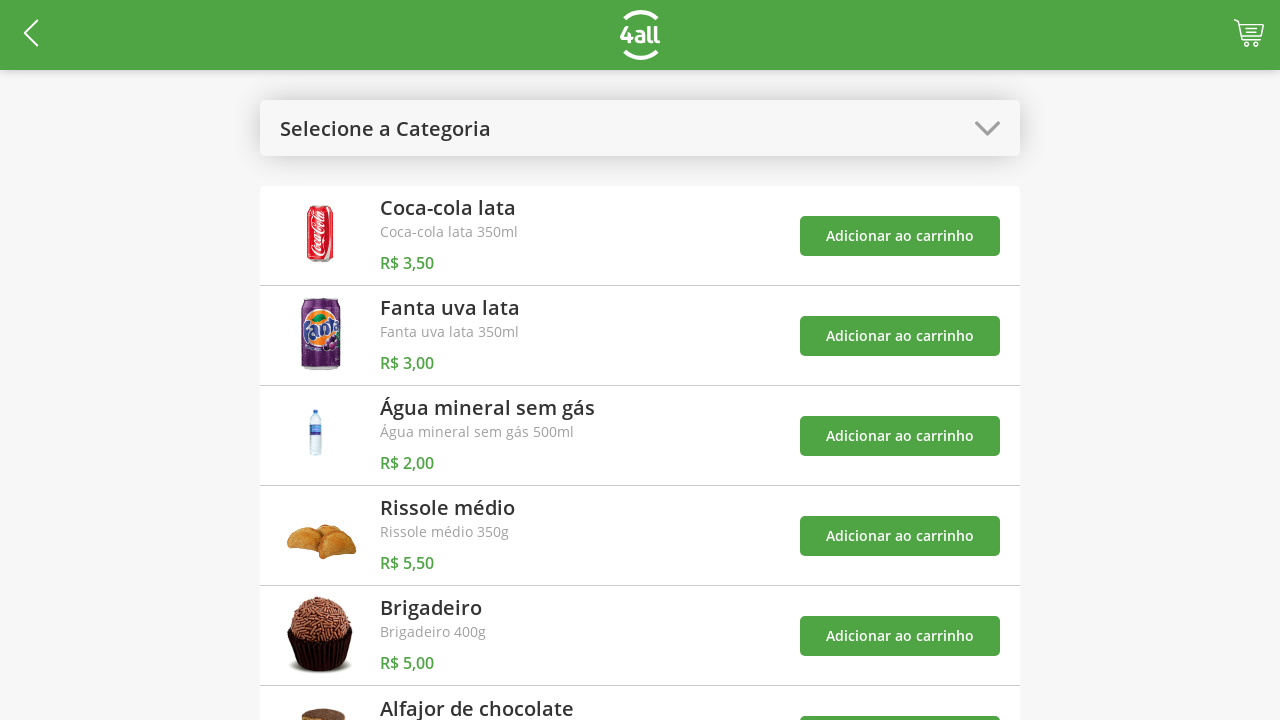

Clicked 'Select Category' button to open categories menu at (640, 128) on #open-categories-btn
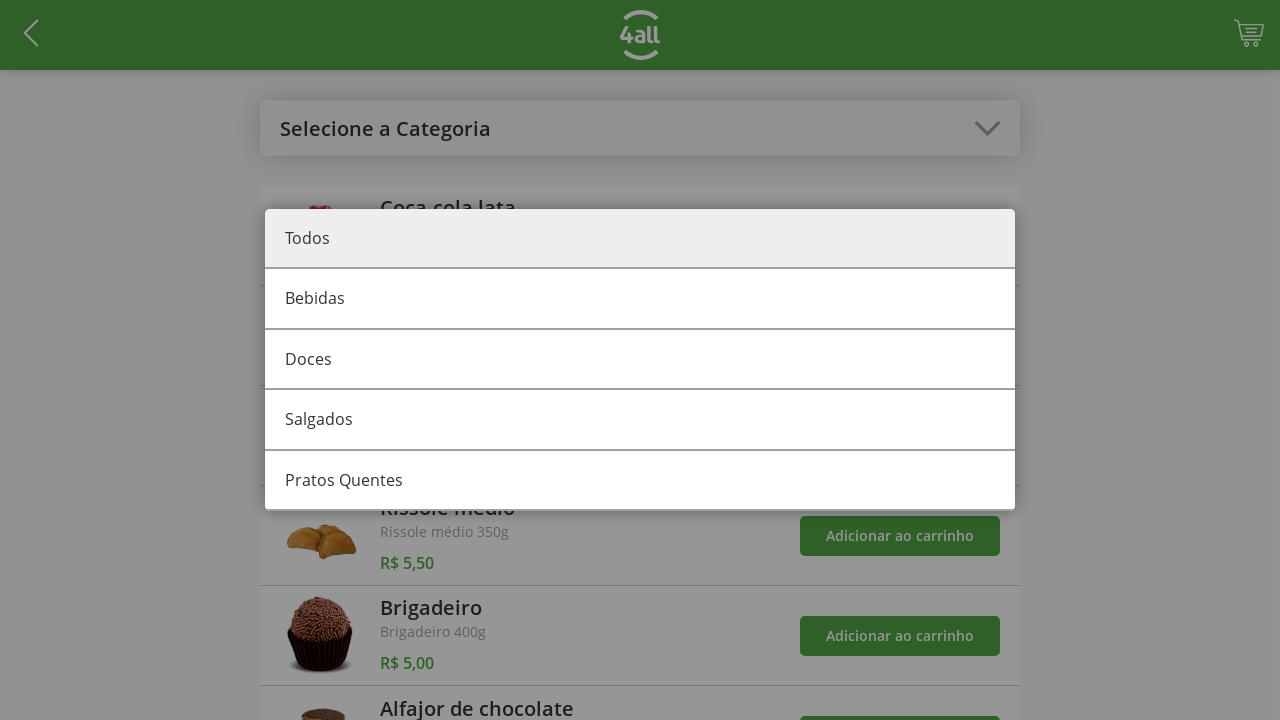

Selected 'Doces' (Sweets) category at (640, 360) on #category-1
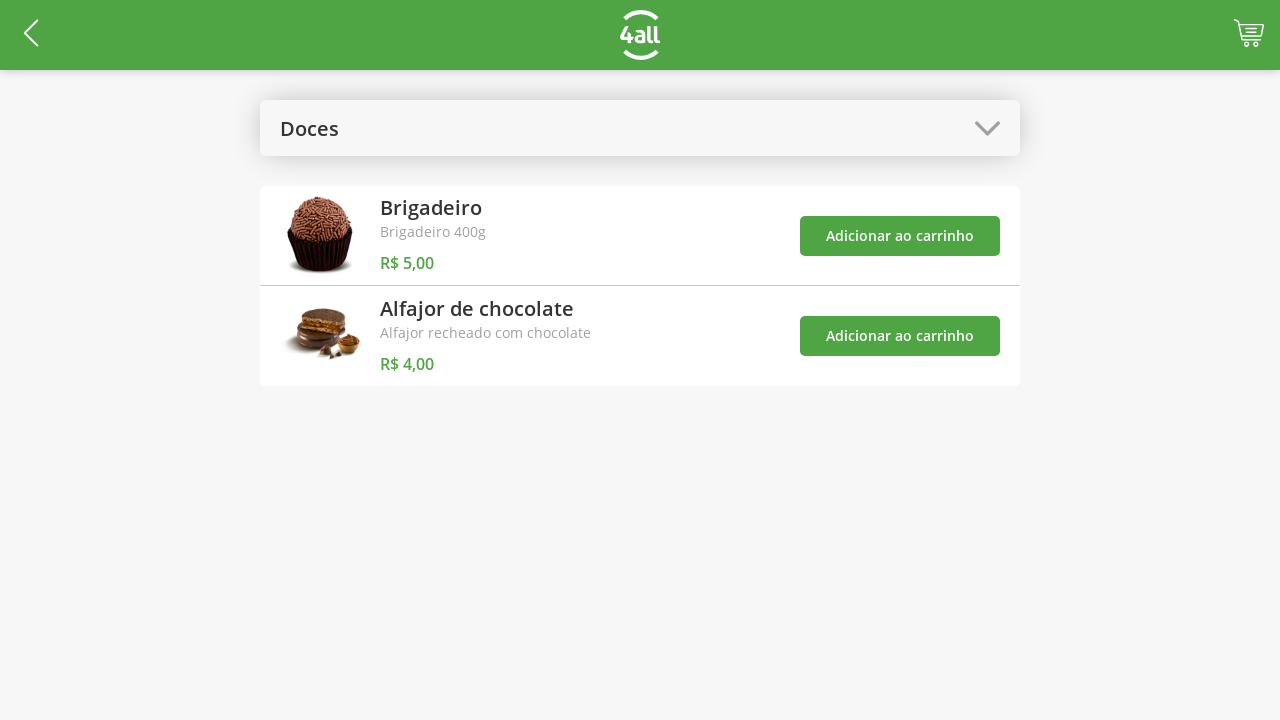

Added brigadeiro to cart at (900, 236) on #add-product-4-btn
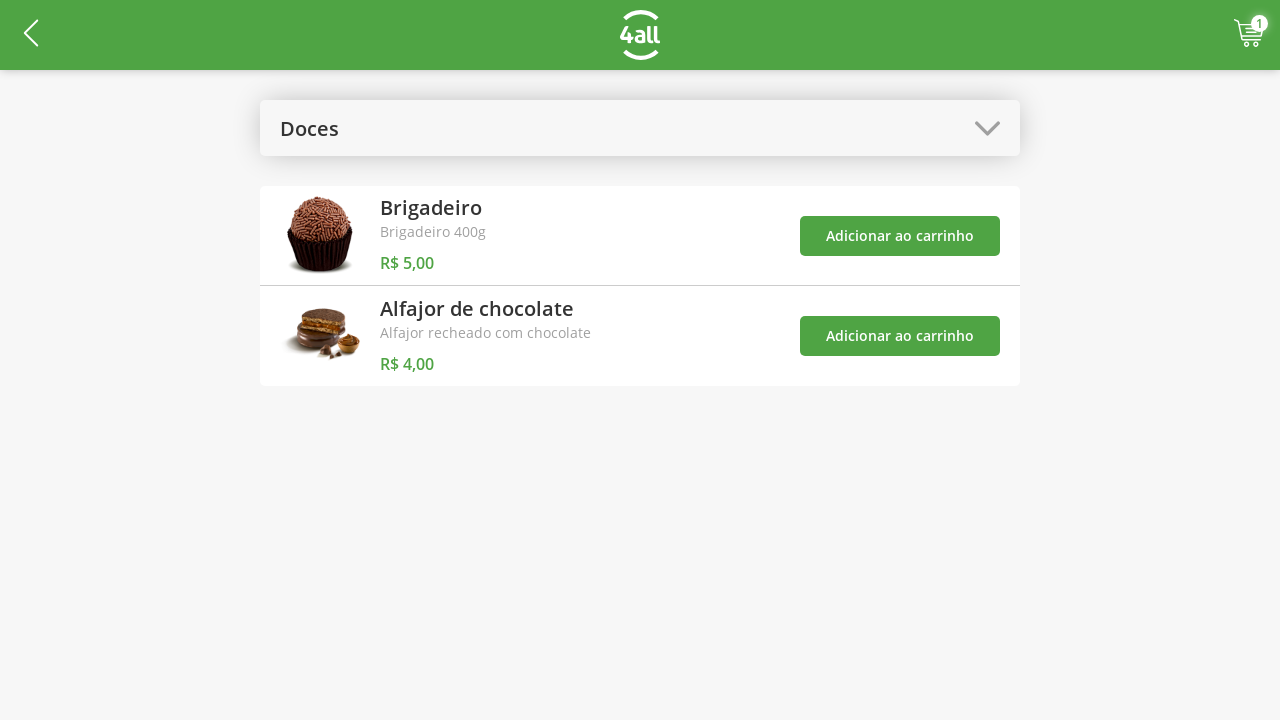

Added Alfajor de chocolate to cart at (900, 336) on #add-product-5-btn
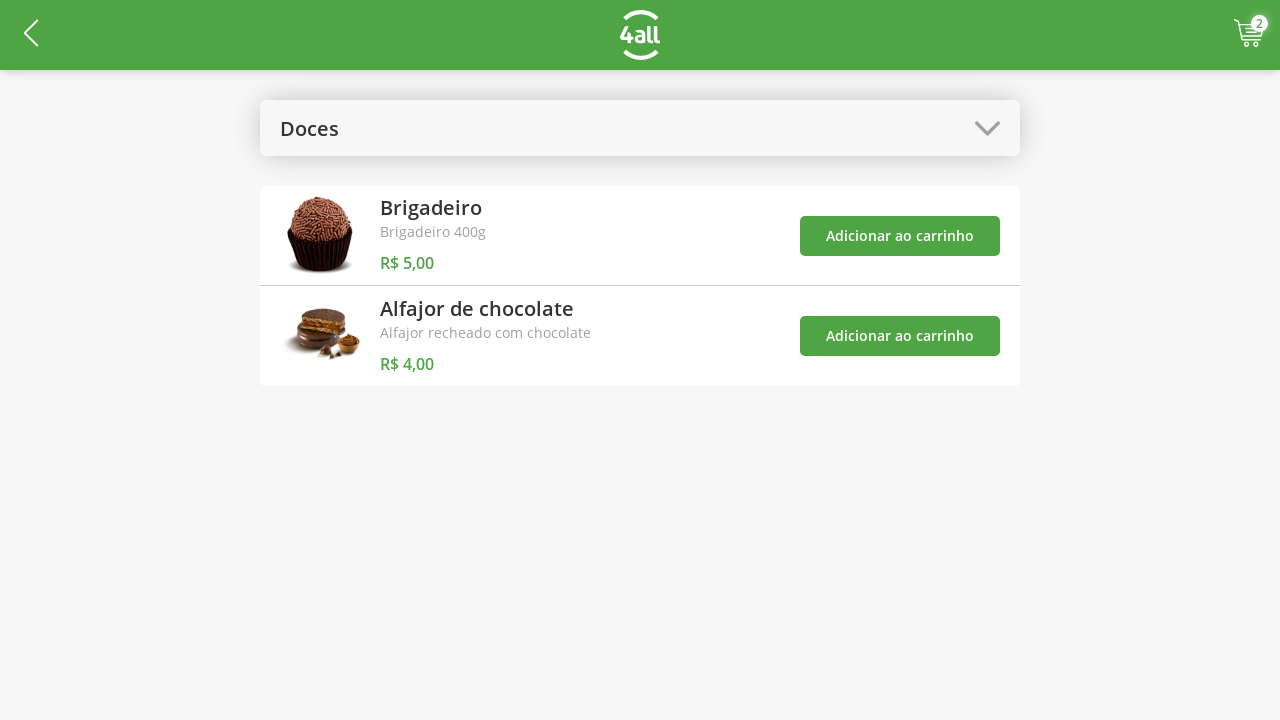

Reopened categories menu at (640, 128) on #open-categories-btn
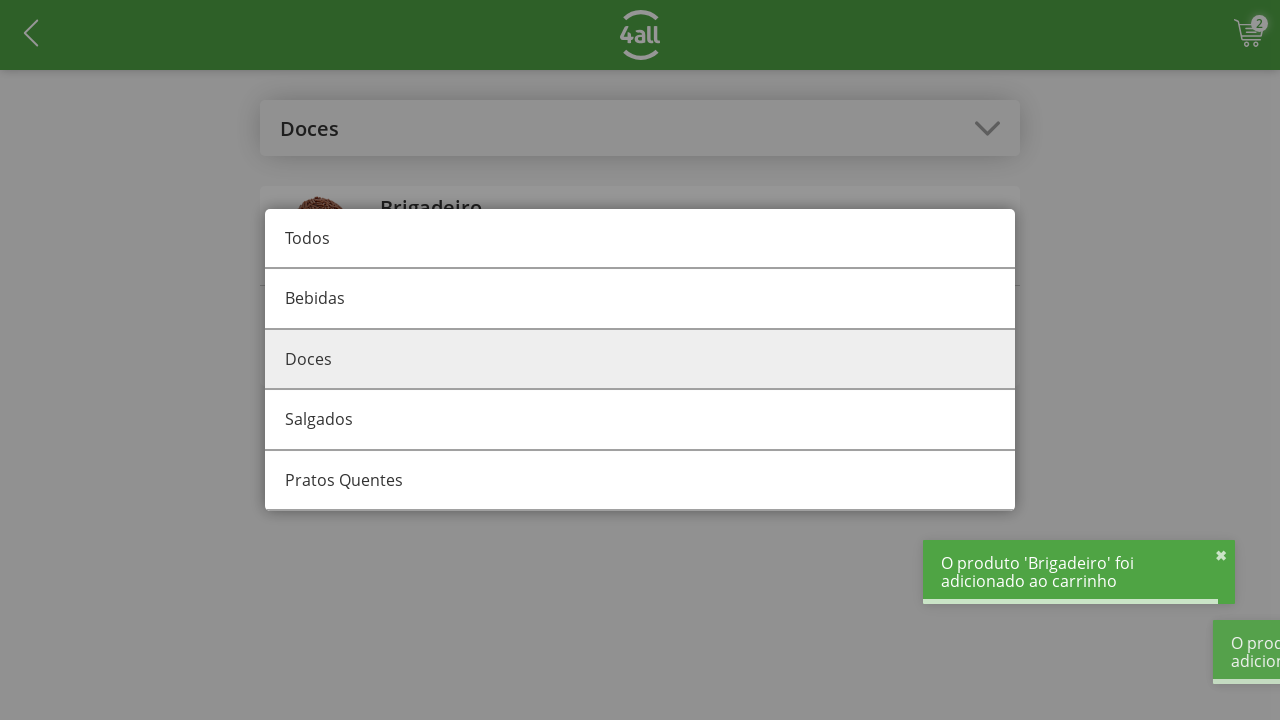

Selected 'All' category at (640, 239) on #category-all
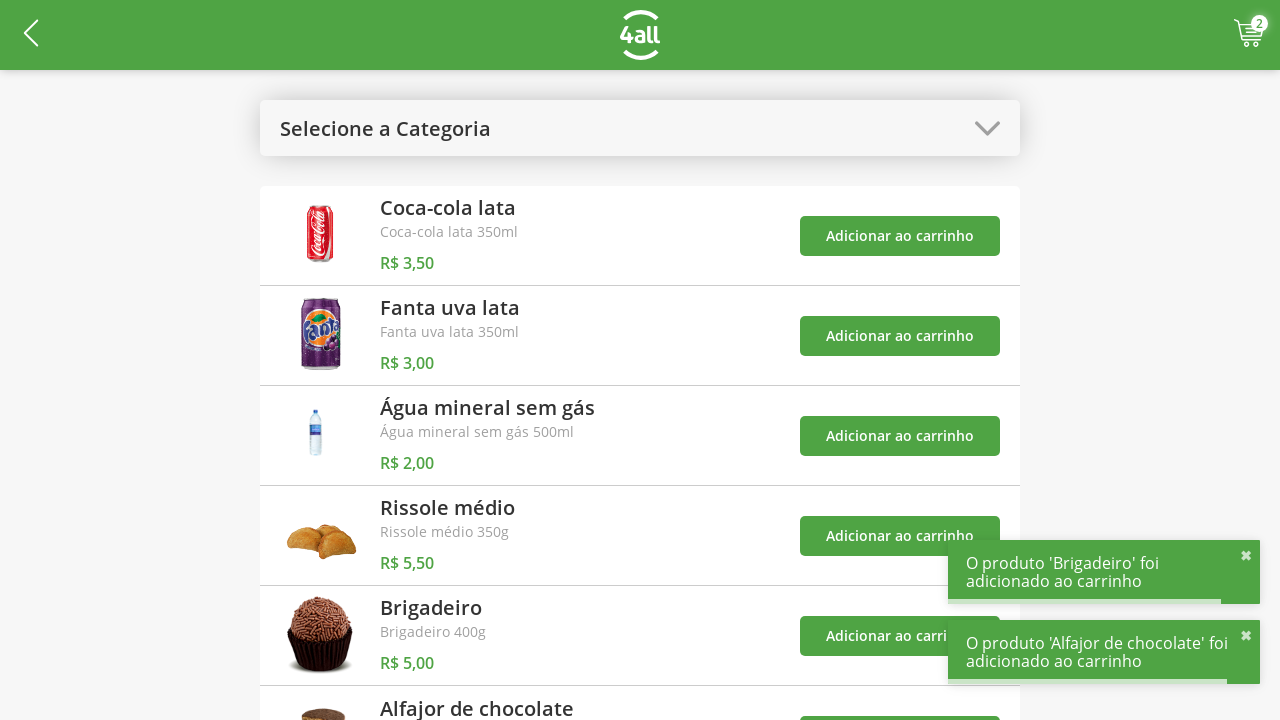

Opened shopping cart at (1249, 35) on #cart-btn
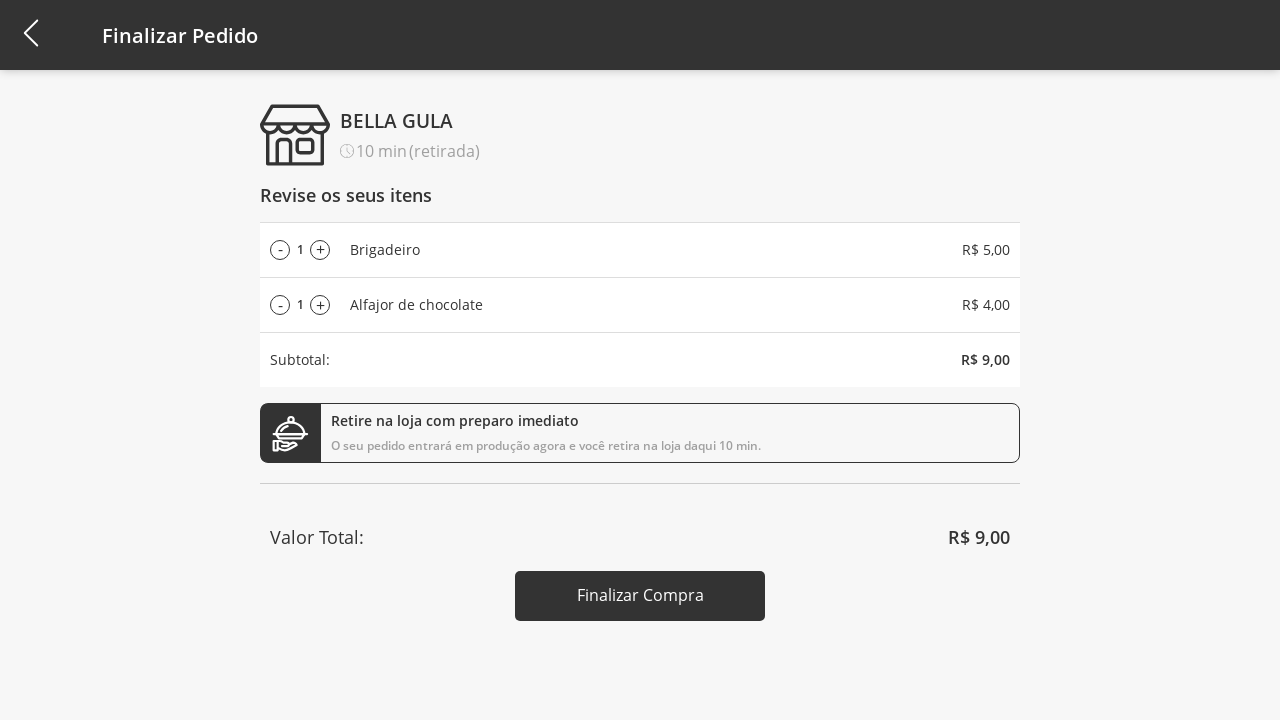

Increased brigadeiro quantity (1st increment) at (320, 250) on #add-product-4-qtd
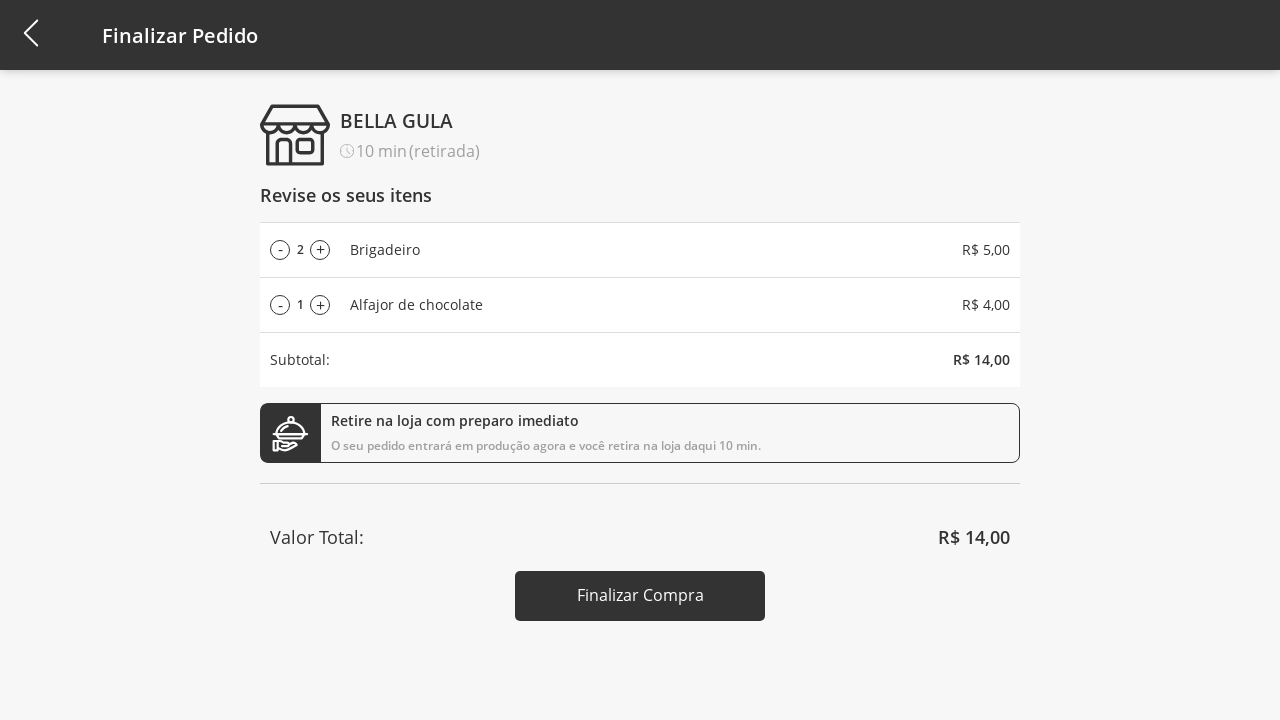

Increased brigadeiro quantity (2nd increment) at (320, 250) on #add-product-4-qtd
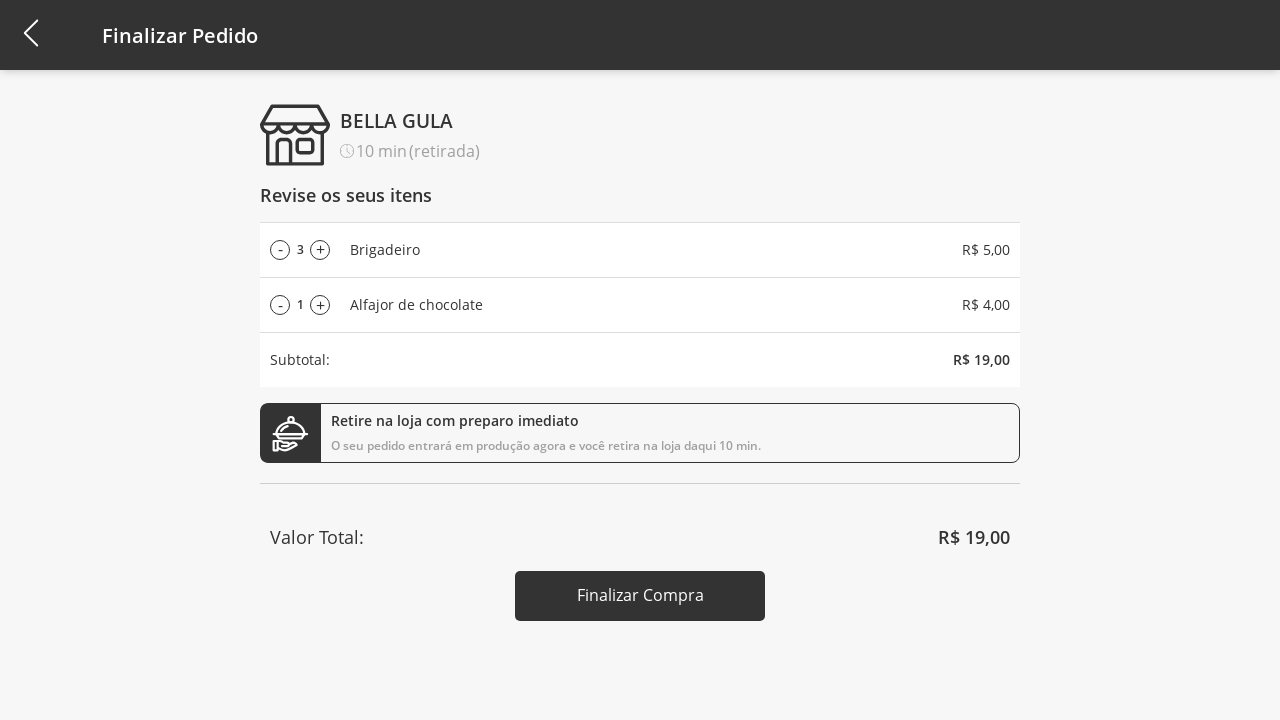

Increased brigadeiro quantity (3rd increment, total now 4) at (320, 250) on #add-product-4-qtd
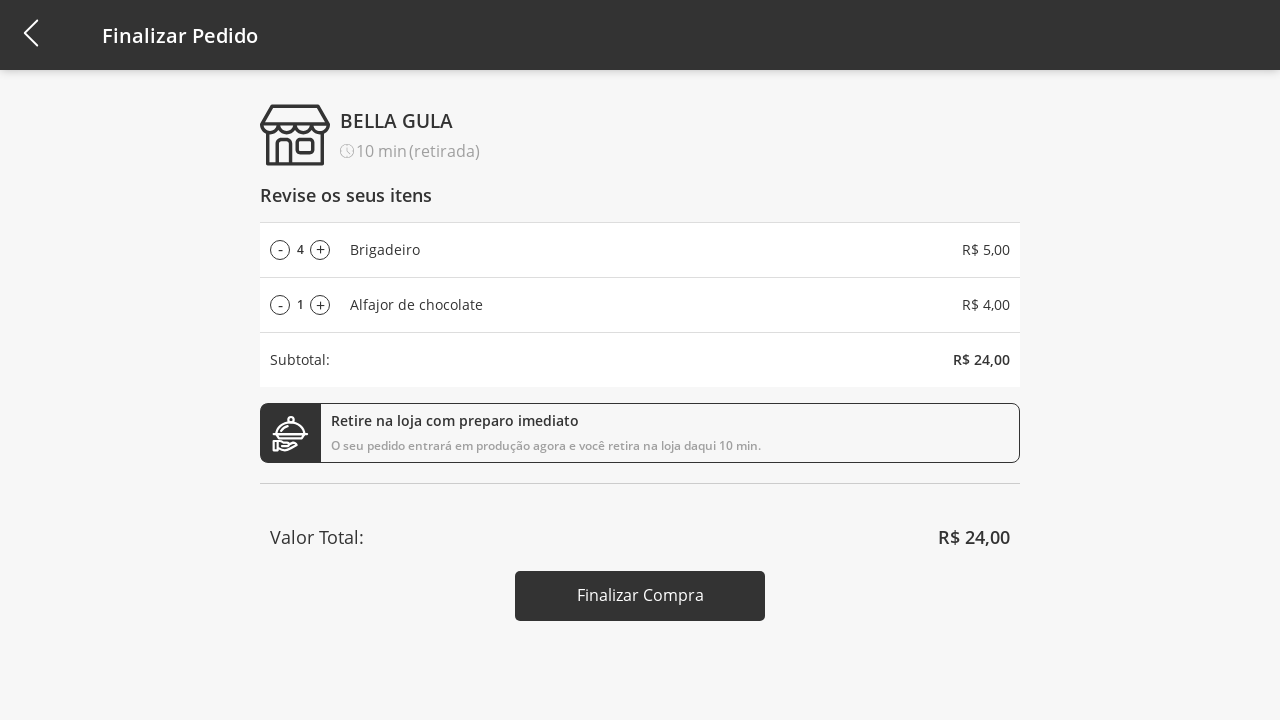

Clicked 'Finish Checkout' button to complete purchase at (640, 596) on #finish-checkout-button
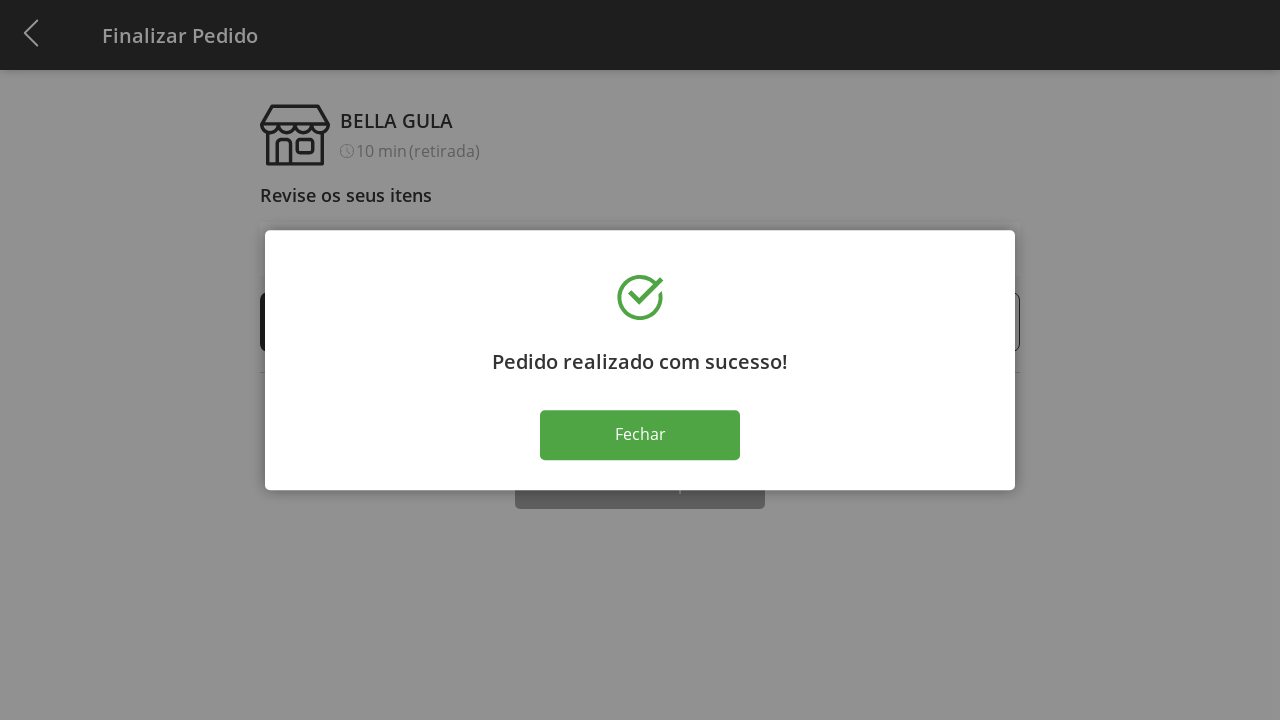

Success modal appeared after checkout
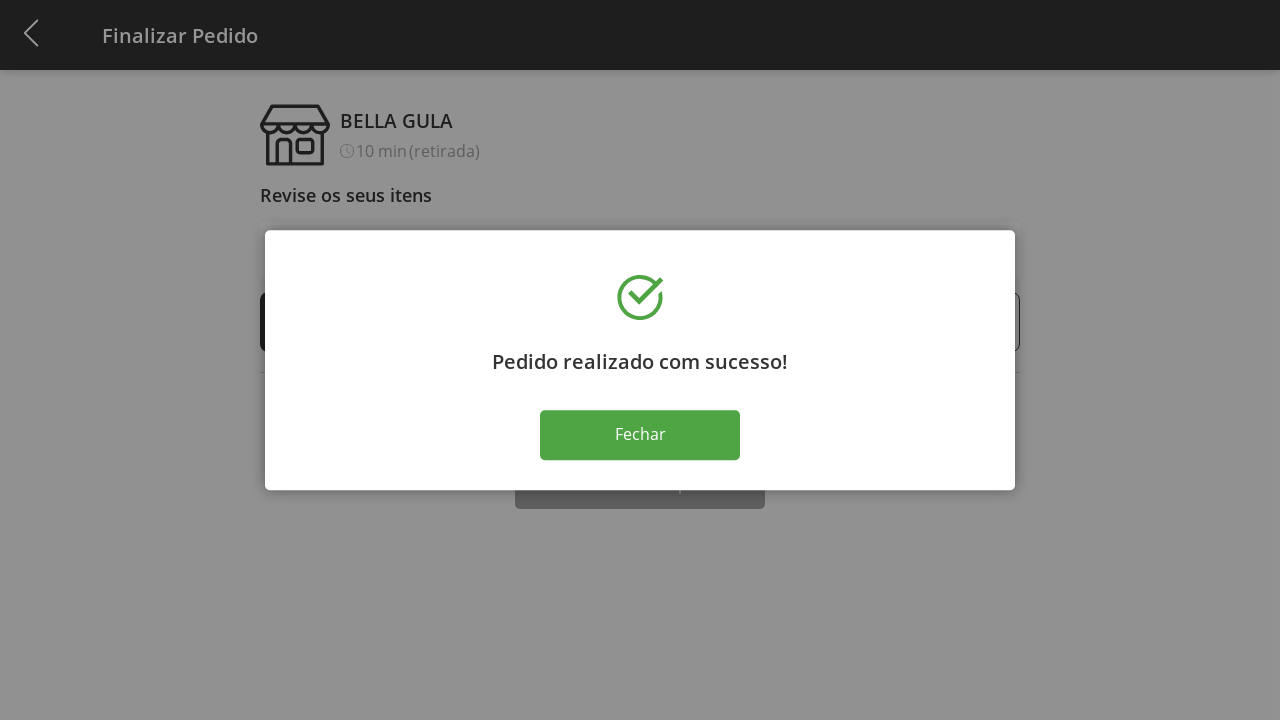

Verified success message 'Pedido realizado com sucesso!'
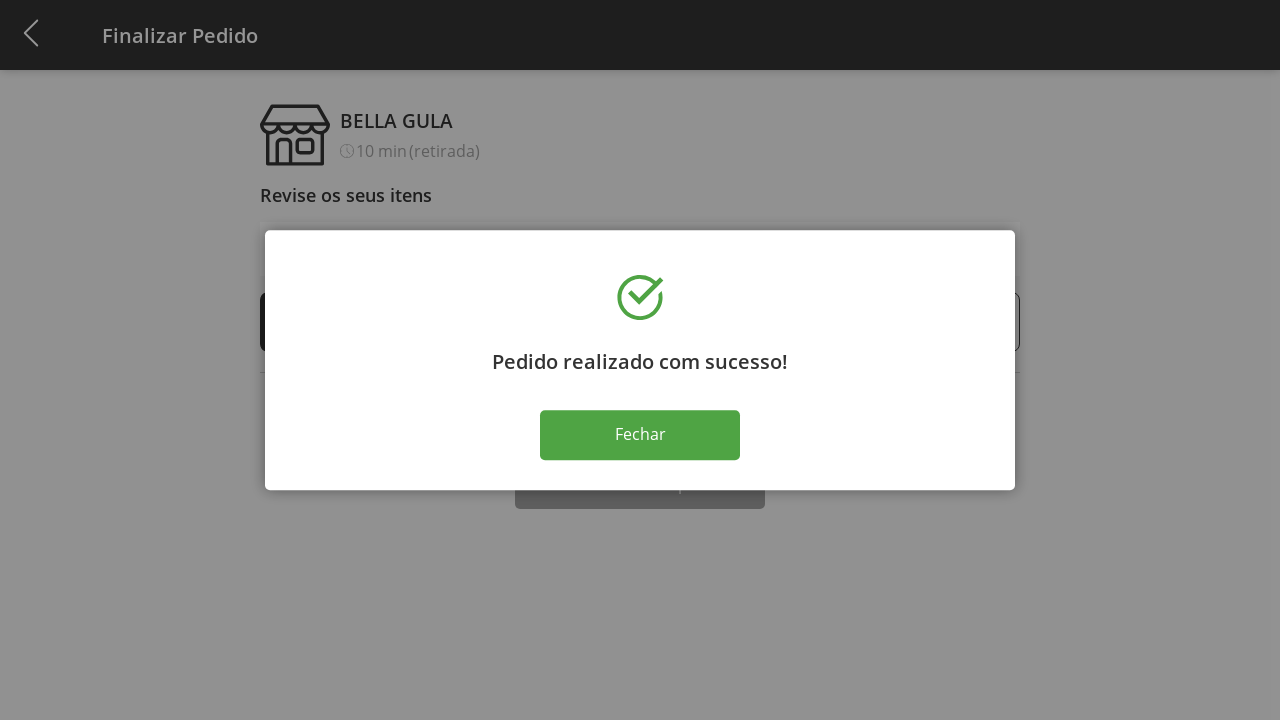

Closed success modal at (640, 435) on .close-modal
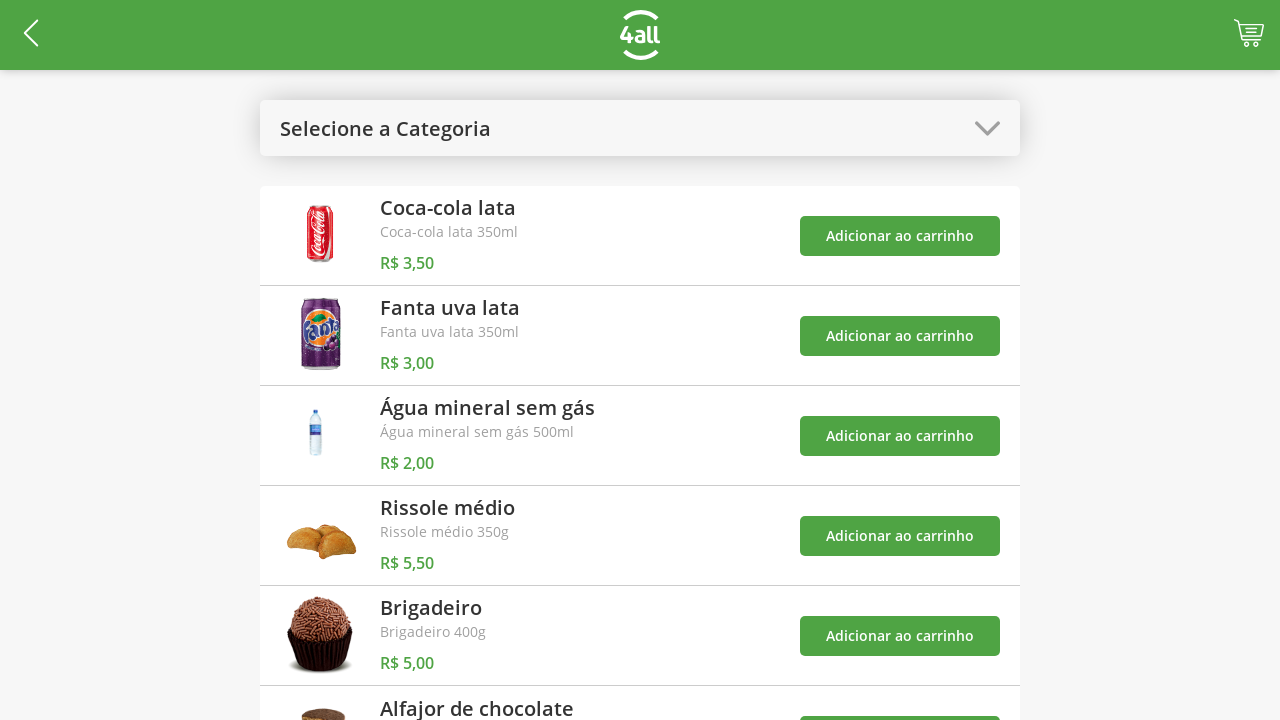

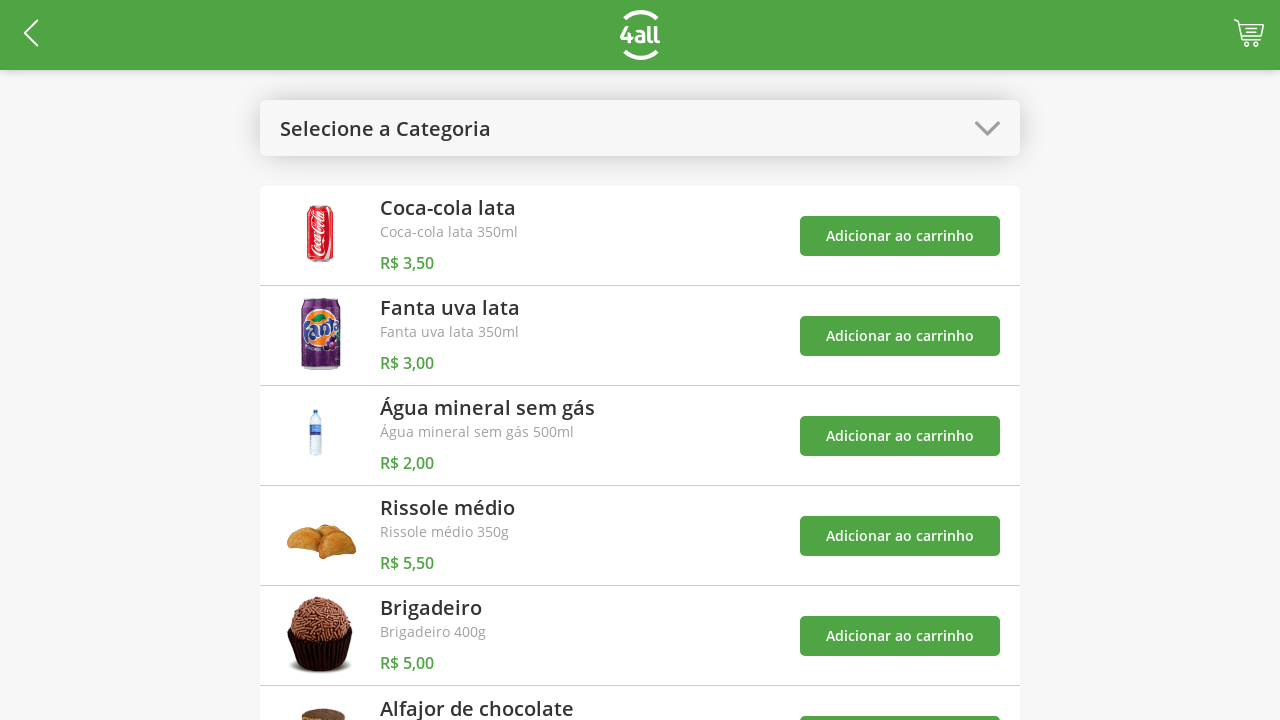